Tests dynamic content loading by clicking a Start button and verifying that "Hello World!" text appears after loading completes

Starting URL: https://the-internet.herokuapp.com/dynamic_loading/1

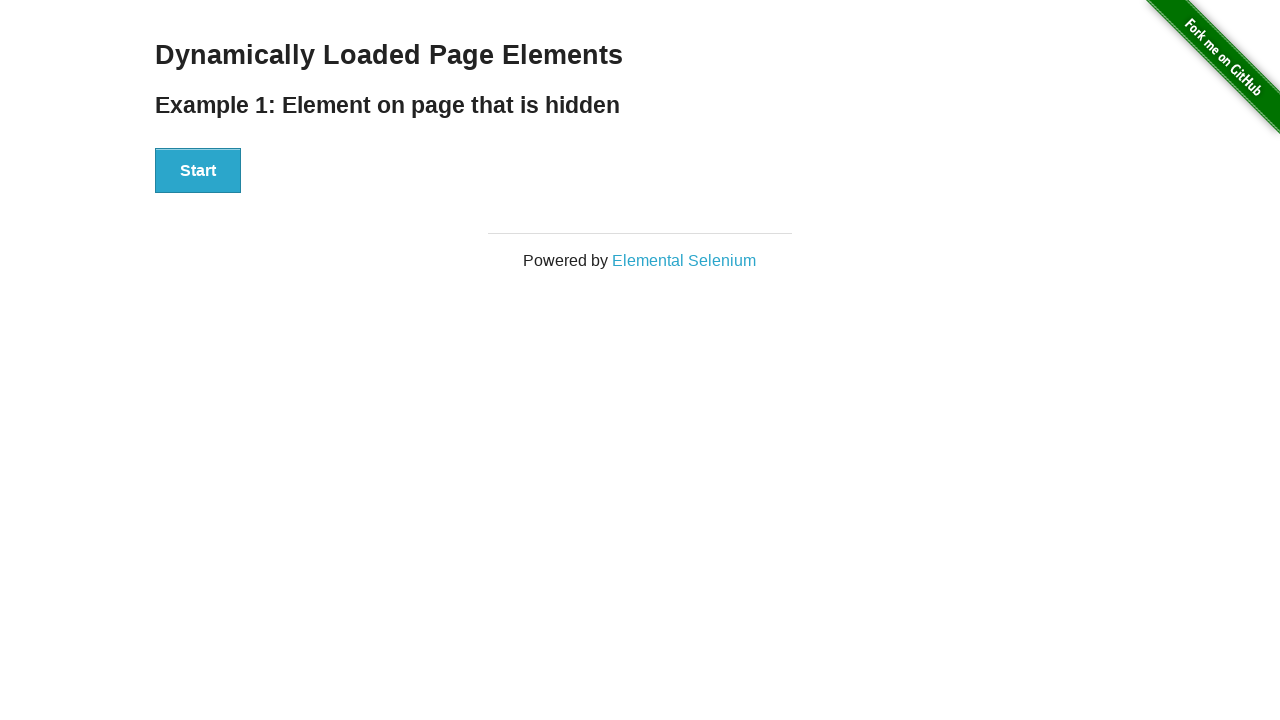

Clicked the Start button to trigger dynamic content loading at (198, 171) on xpath=//button
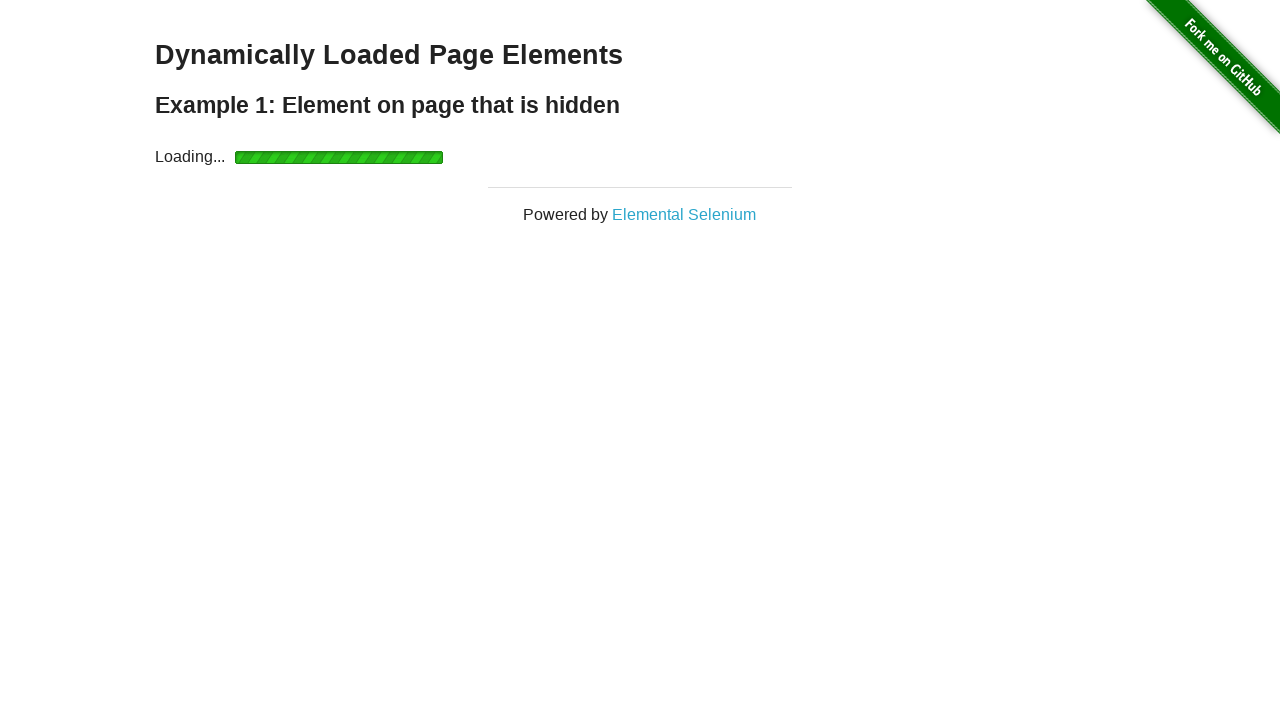

Waited for 'Hello World!' text to become visible
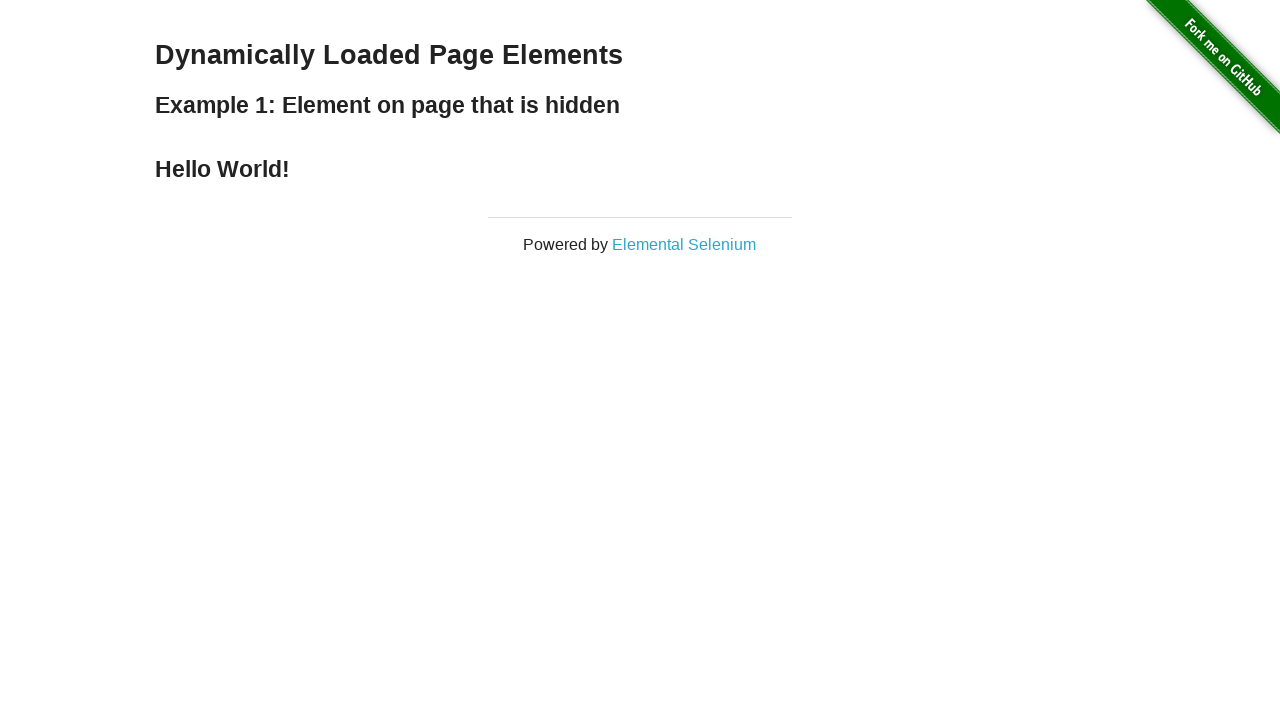

Located the Hello World text element
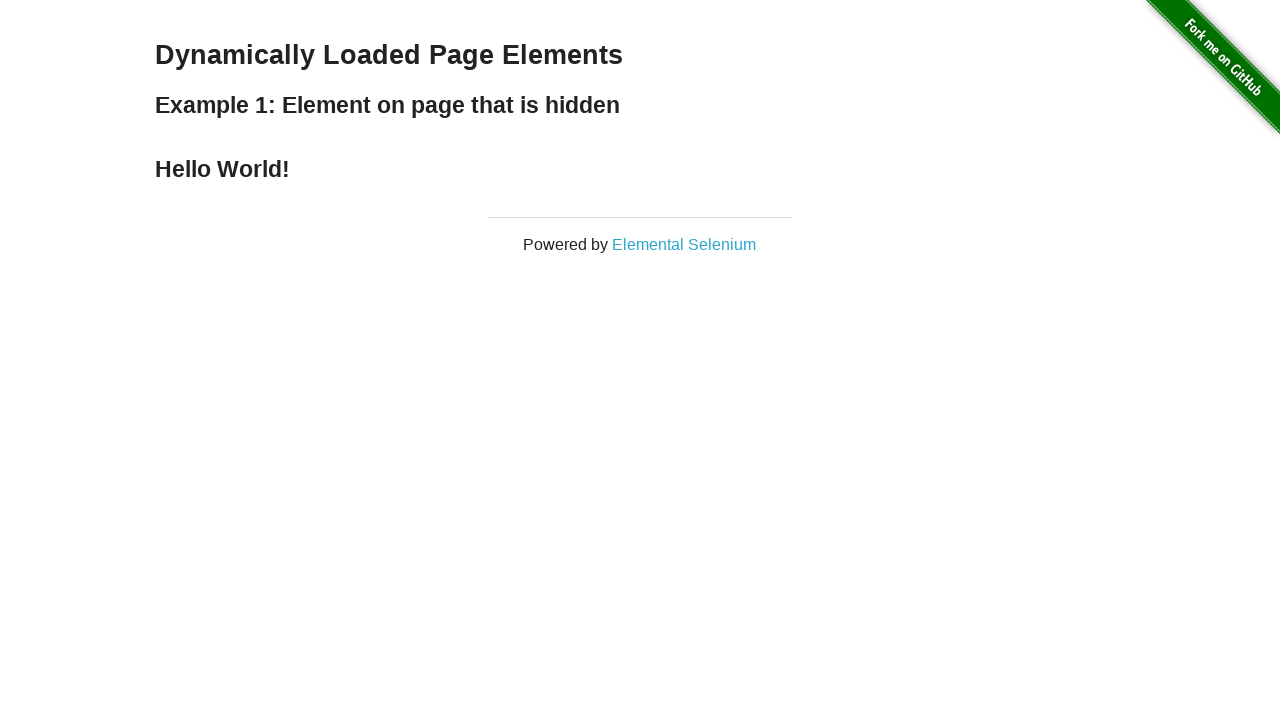

Verified that the text content equals 'Hello World!'
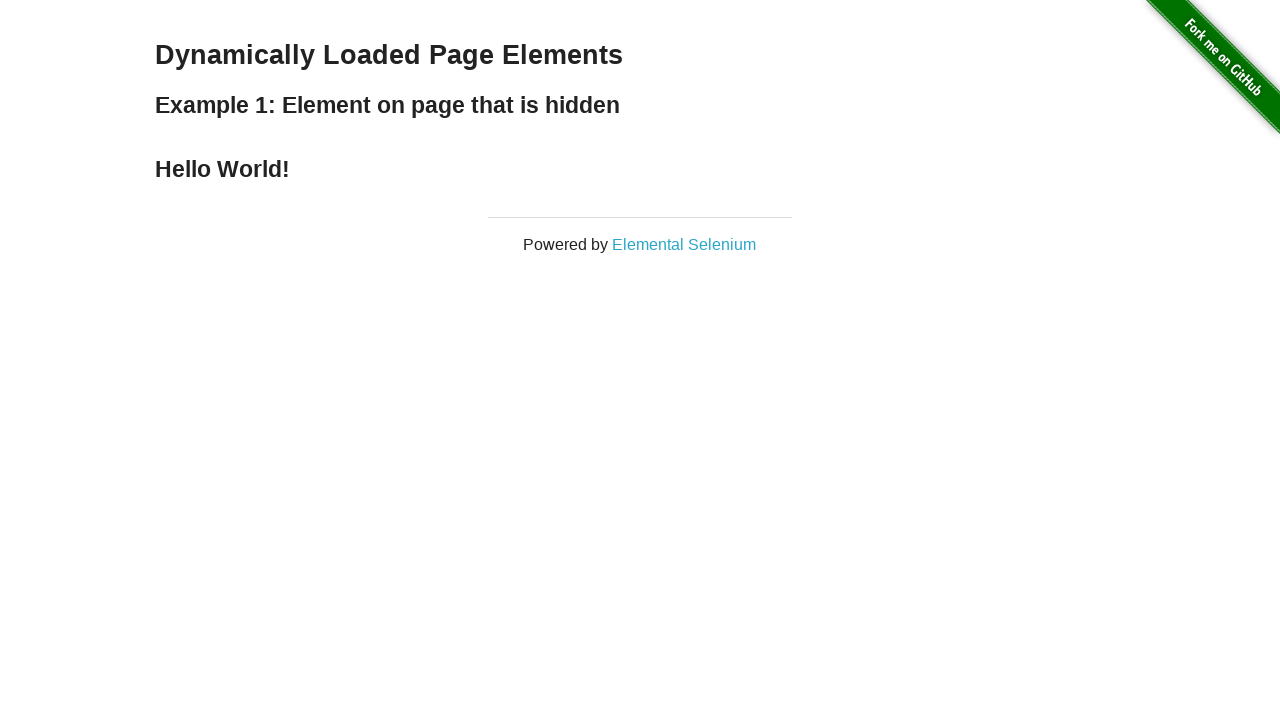

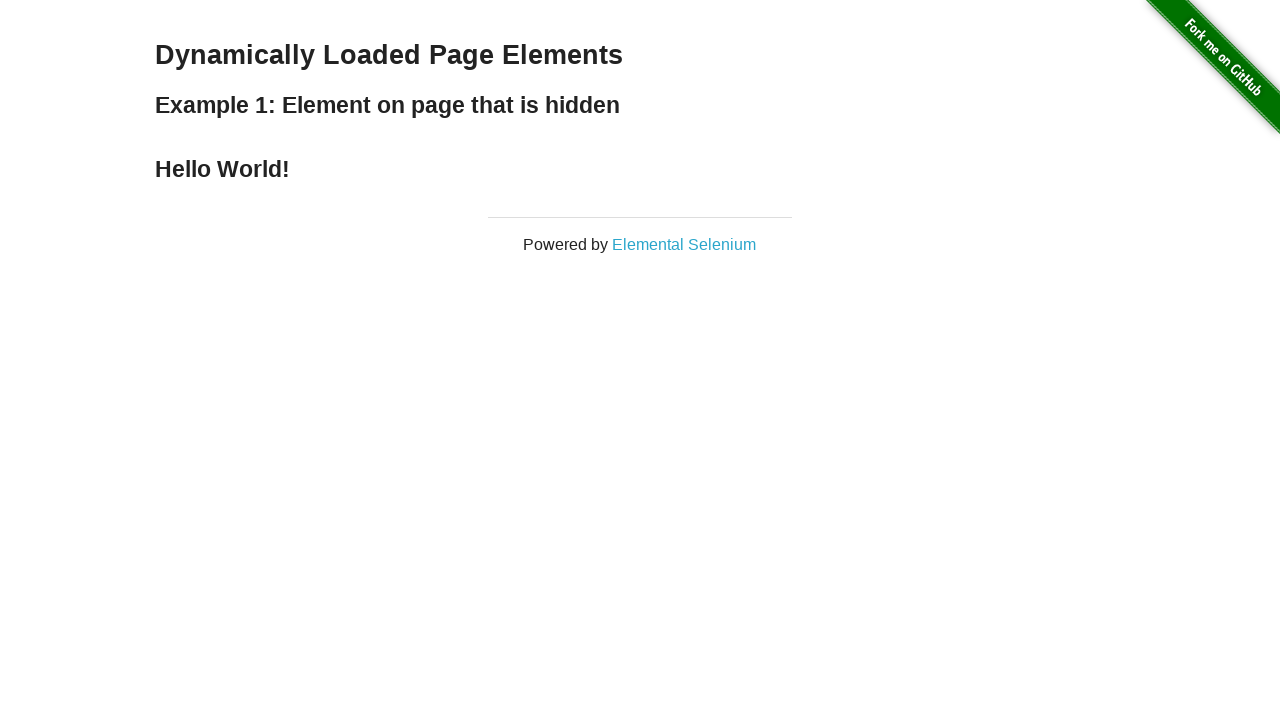